Tests JavaScript alert handling by clicking a button that triggers a JS alert and then accepting the alert dialog.

Starting URL: https://the-internet.herokuapp.com/javascript_alerts

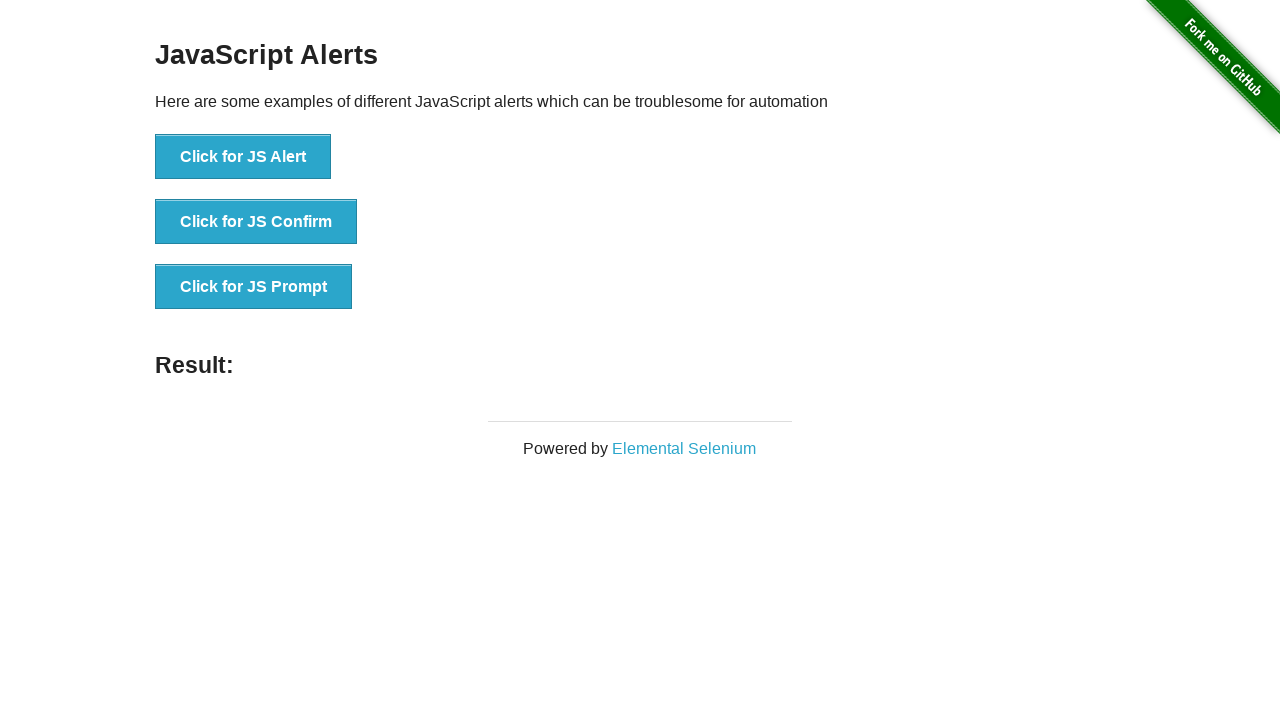

Set up dialog handler to automatically accept alerts
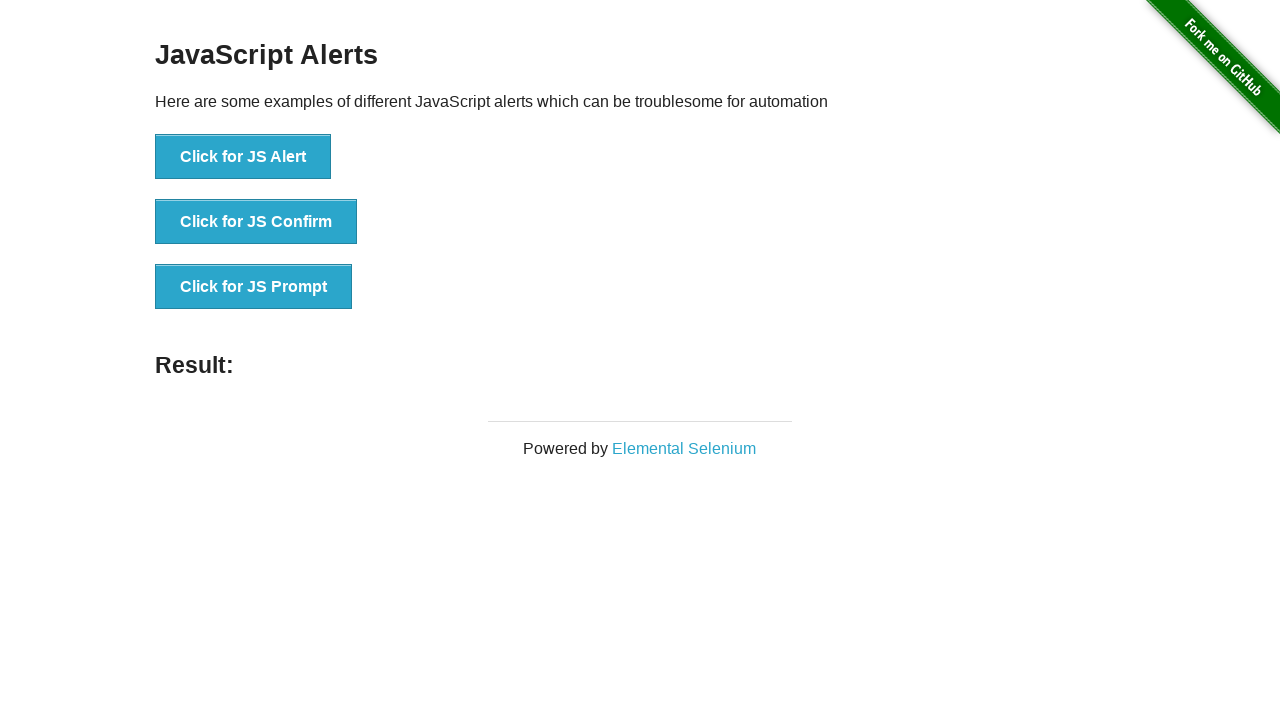

Clicked the 'Click for JS Alert' button to trigger JavaScript alert at (243, 157) on xpath=//button[normalize-space()='Click for JS Alert']
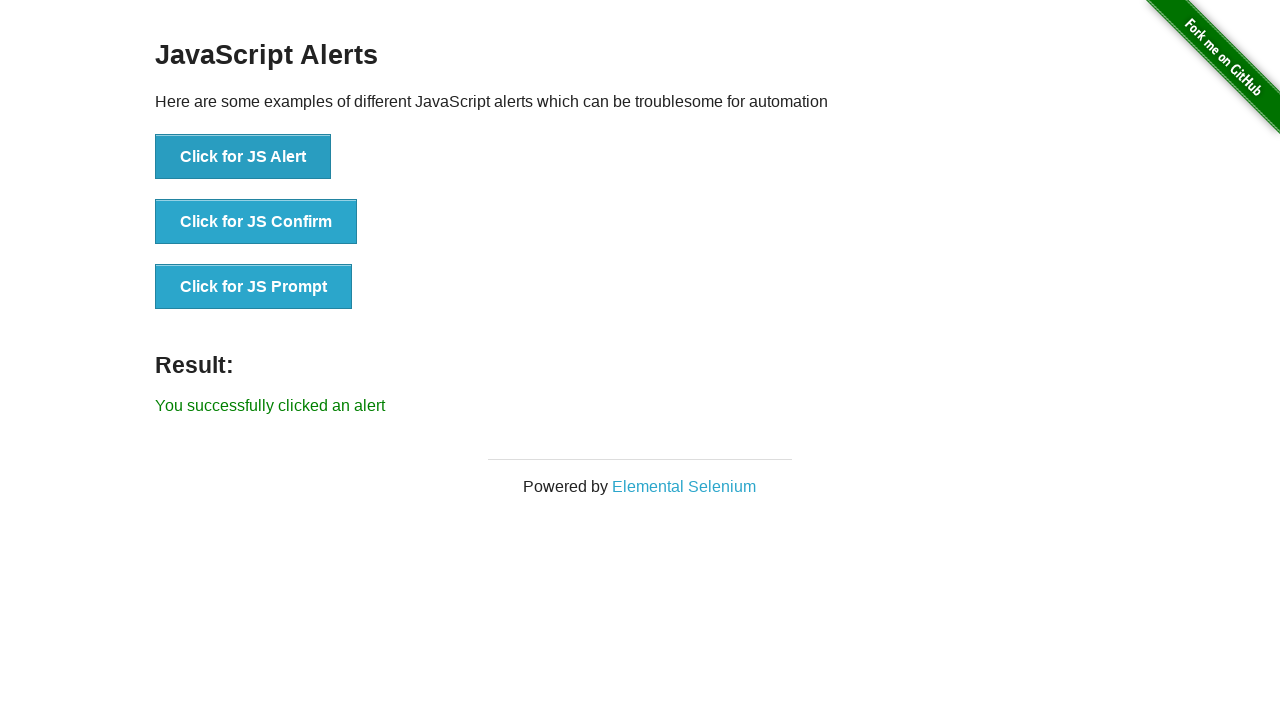

Waited 500ms to ensure alert was handled
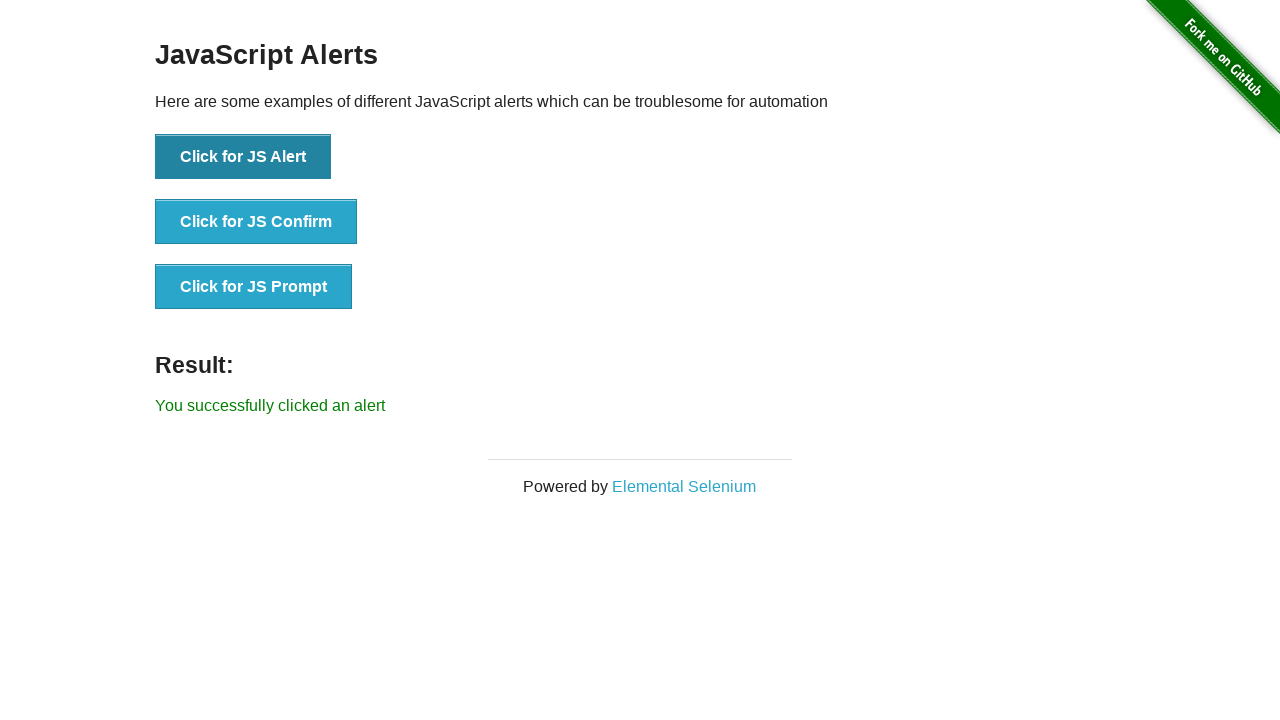

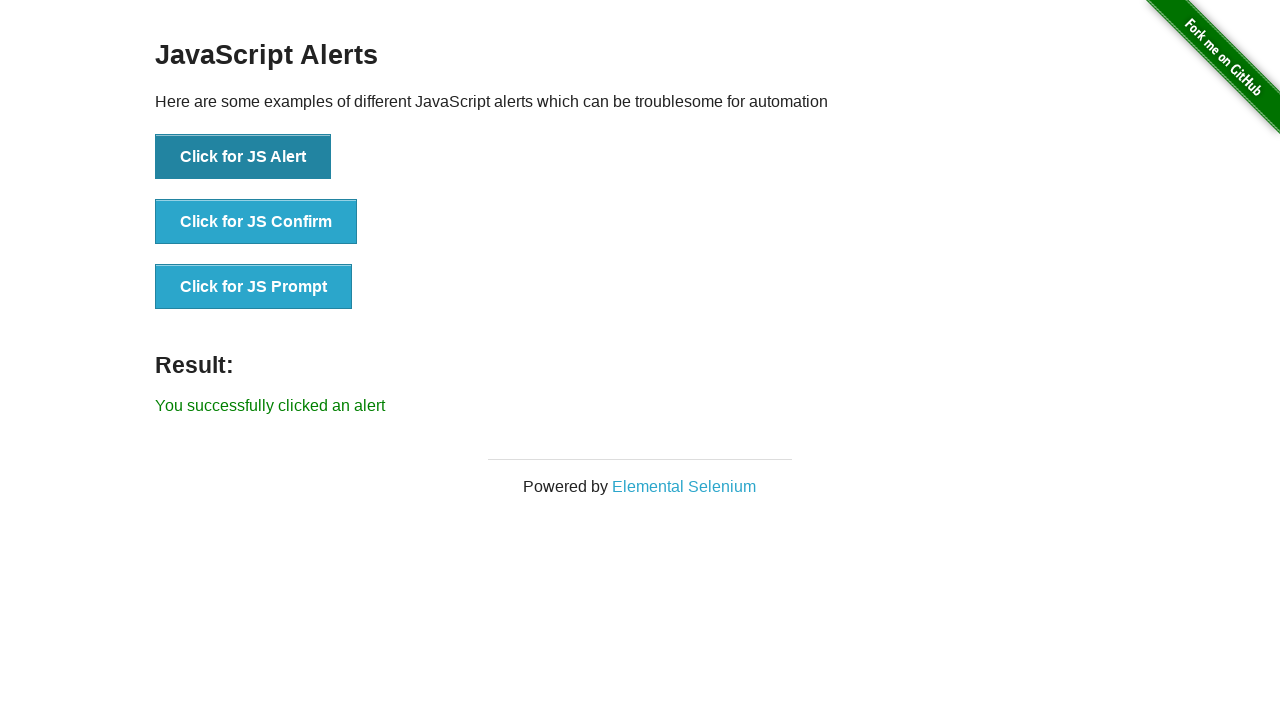